Tests mouse release action after click-and-hold and move operations

Starting URL: https://crossbrowsertesting.github.io/drag-and-drop

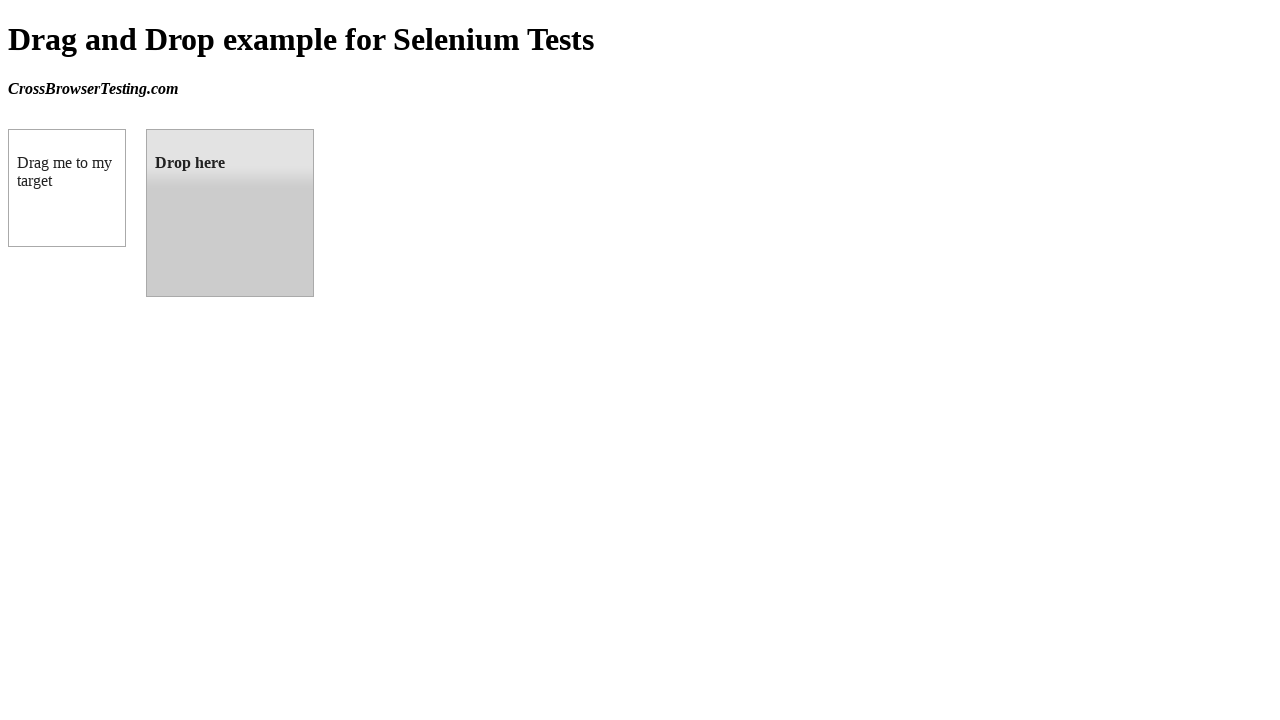

Located draggable source element (box A)
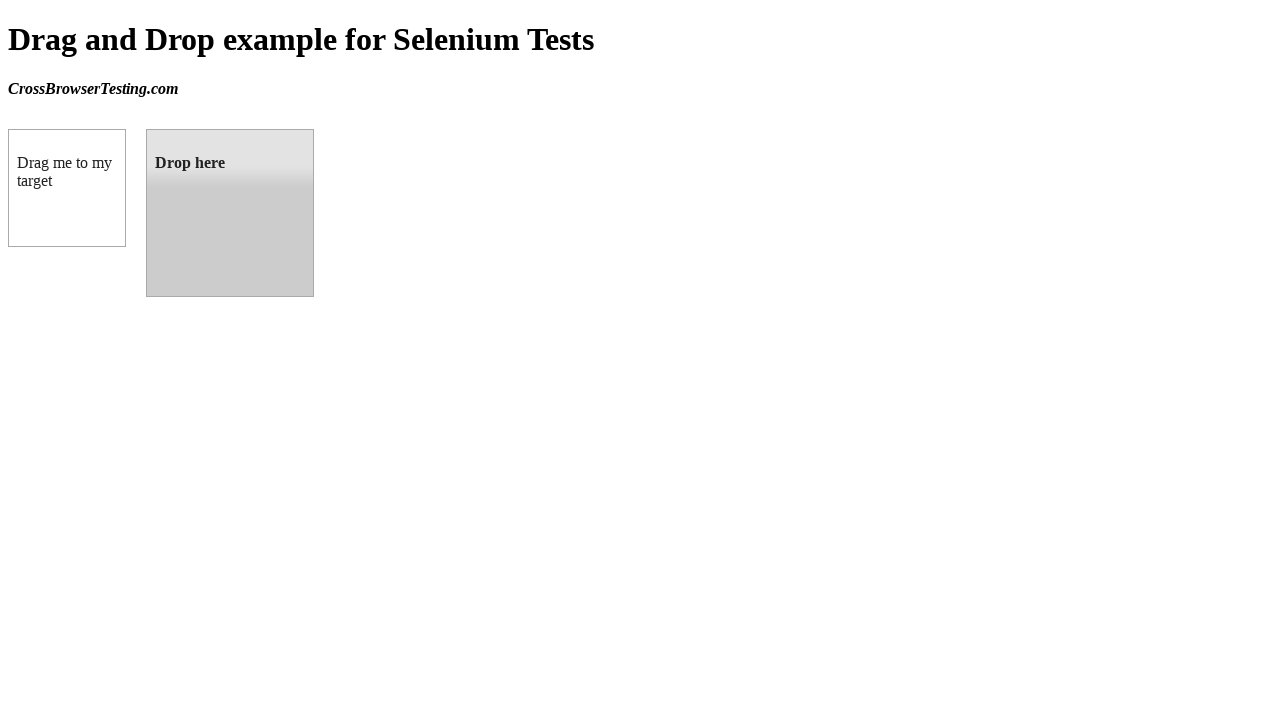

Located droppable target element (box B)
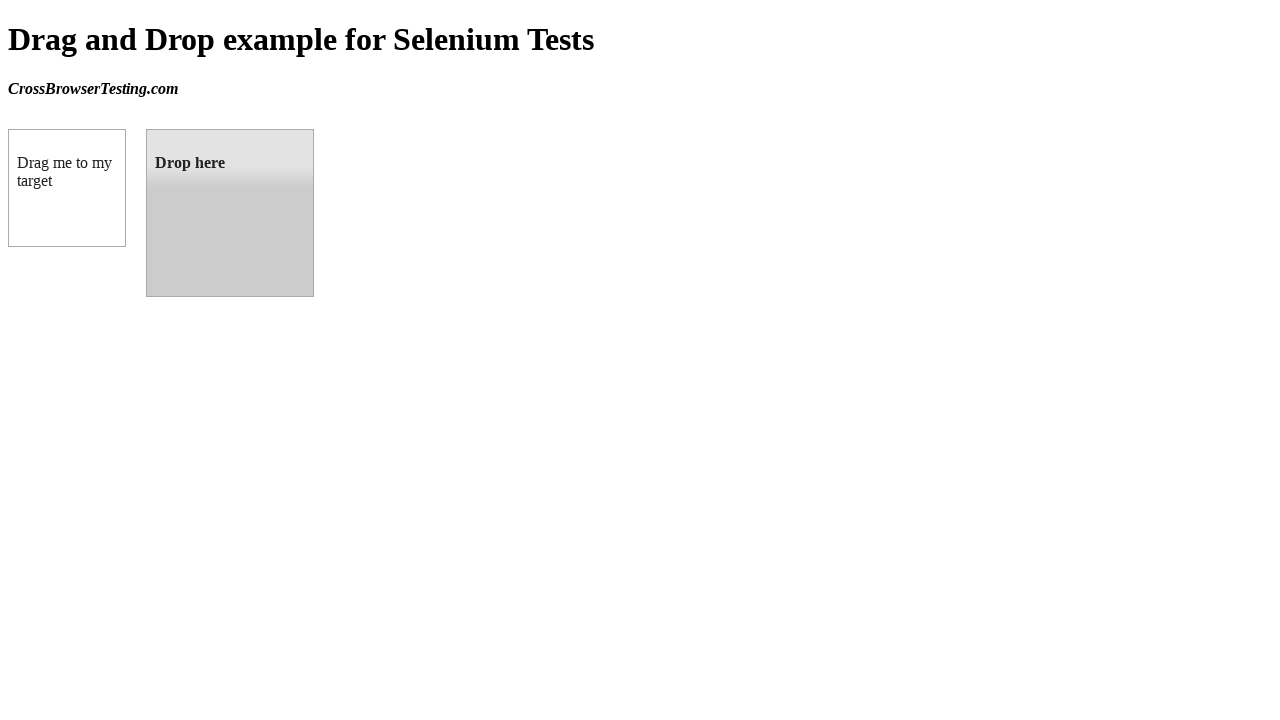

Retrieved bounding box coordinates for source element
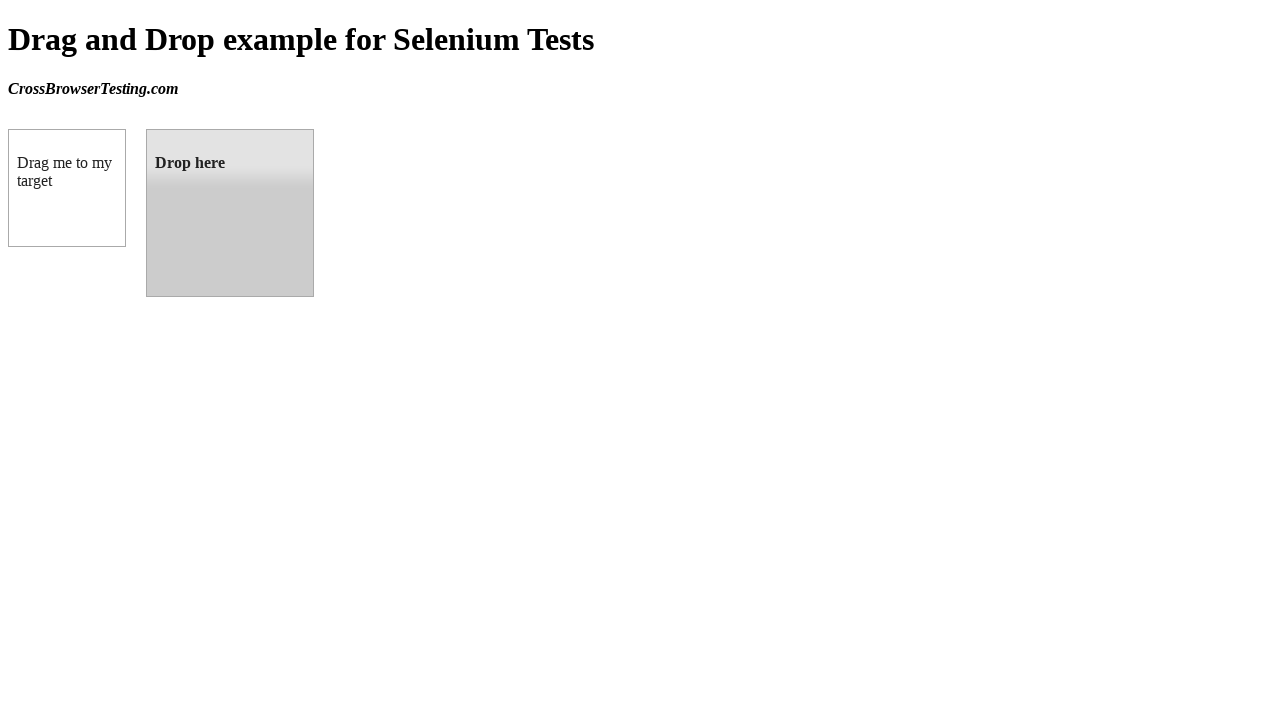

Retrieved bounding box coordinates for target element
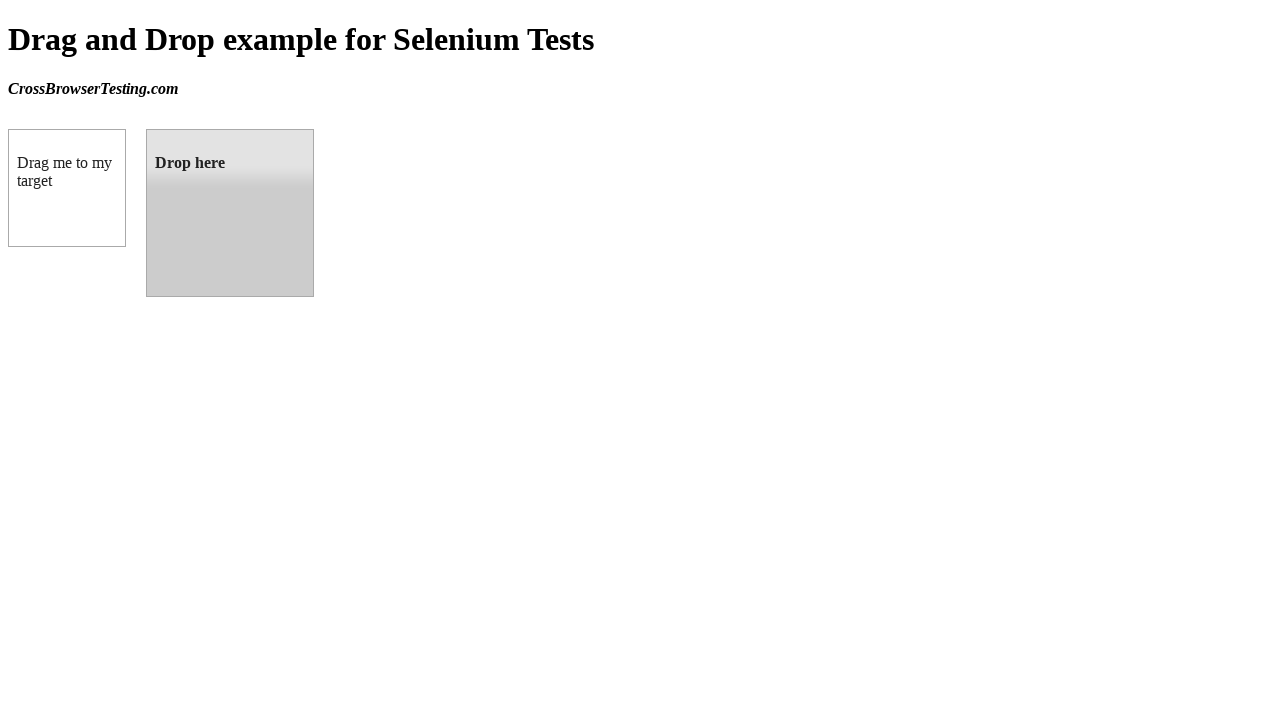

Moved mouse to center of source element at (67, 188)
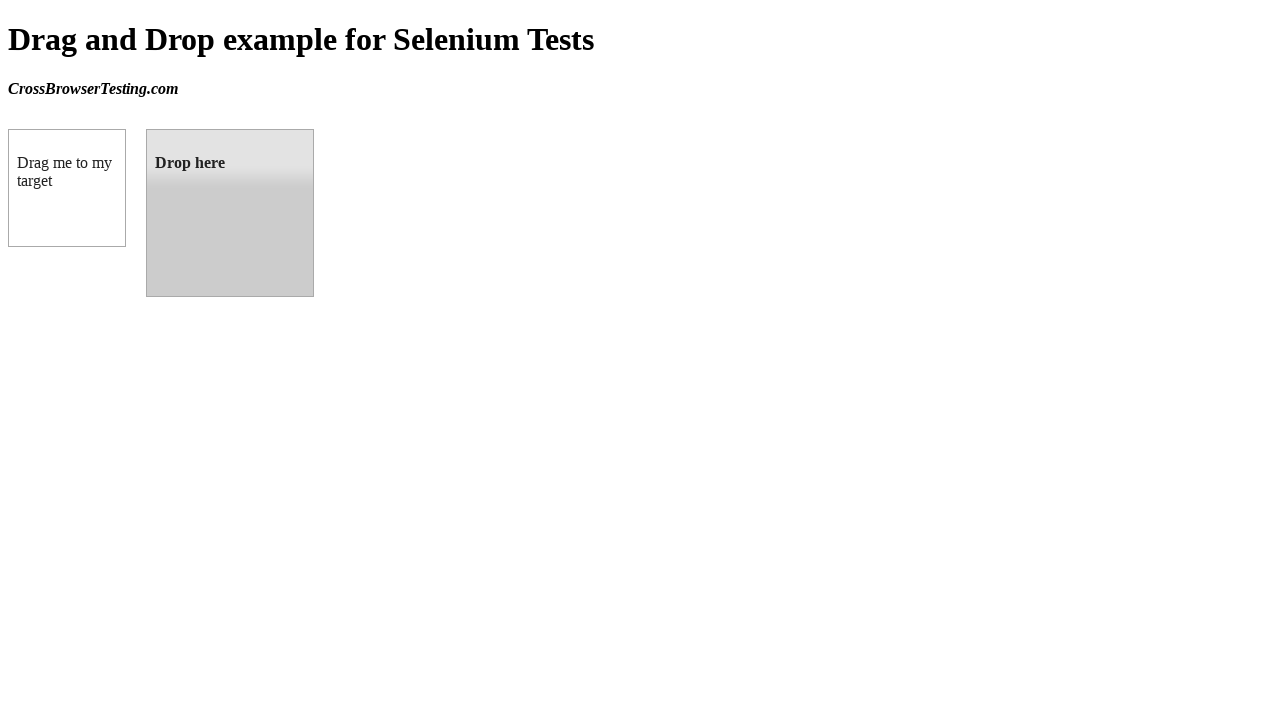

Pressed mouse button down (click and hold) at (67, 188)
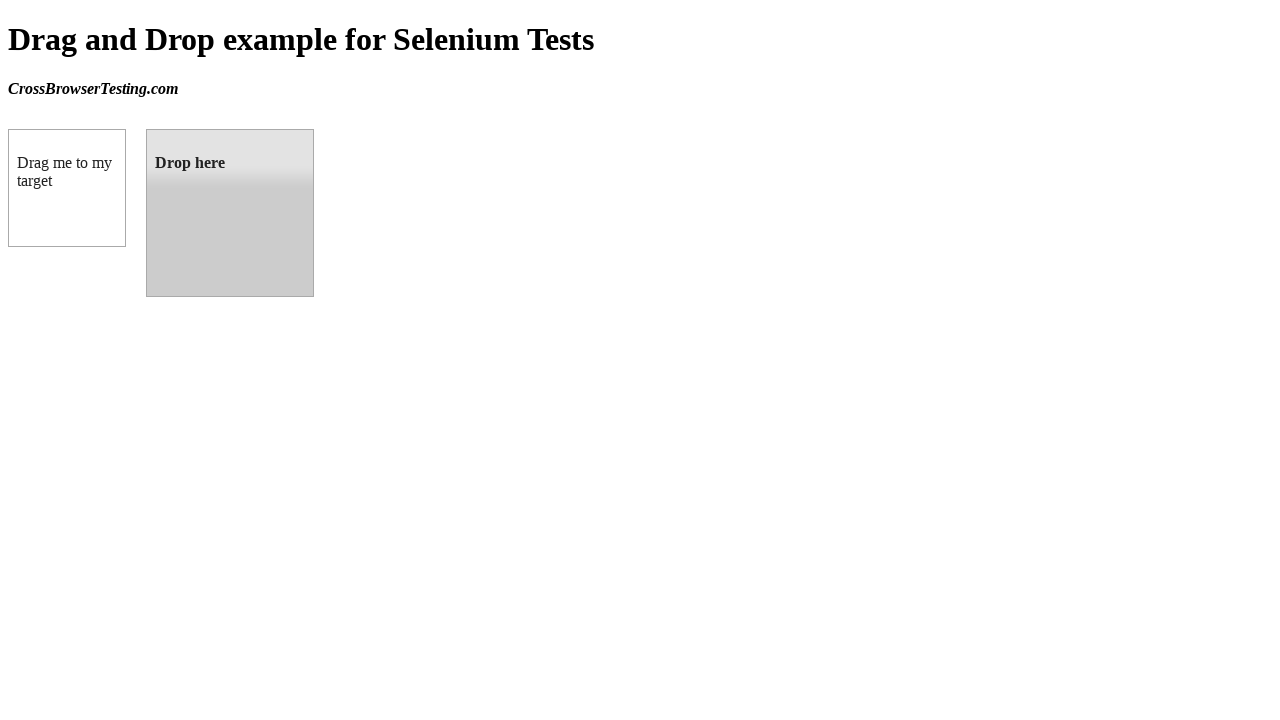

Dragged element to center of target element at (230, 213)
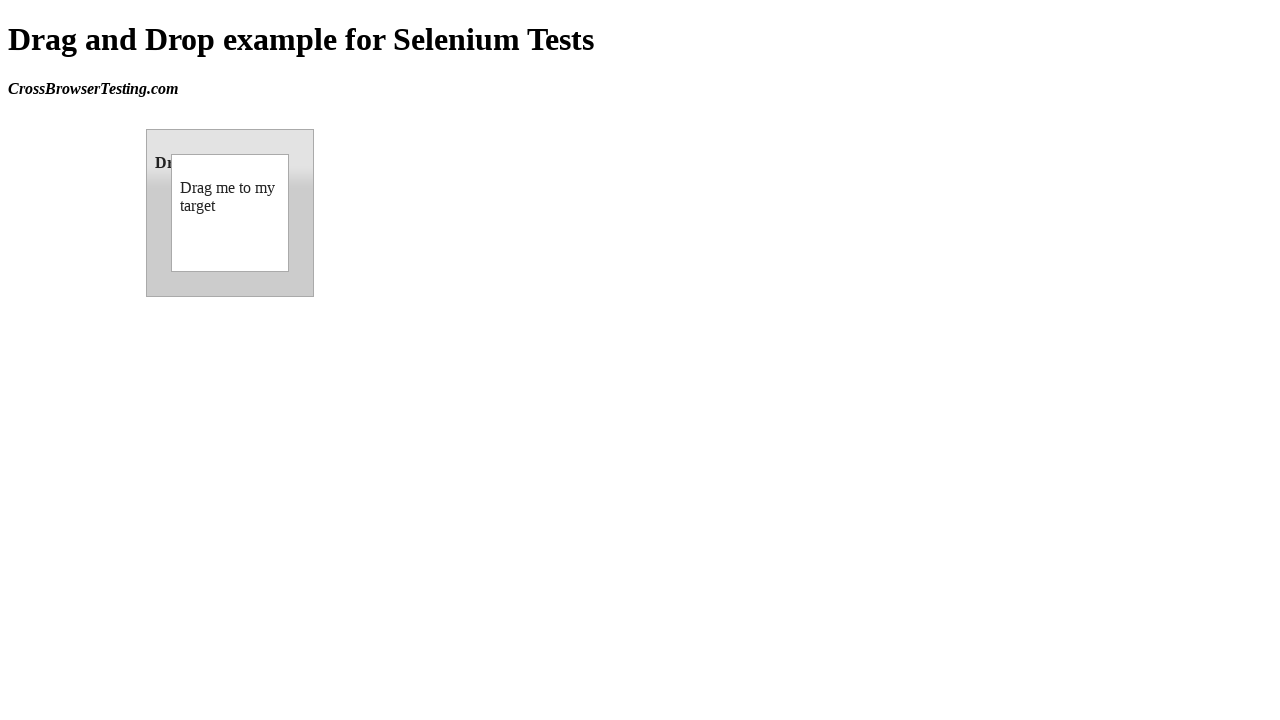

Released mouse button to complete drag-and-drop at (230, 213)
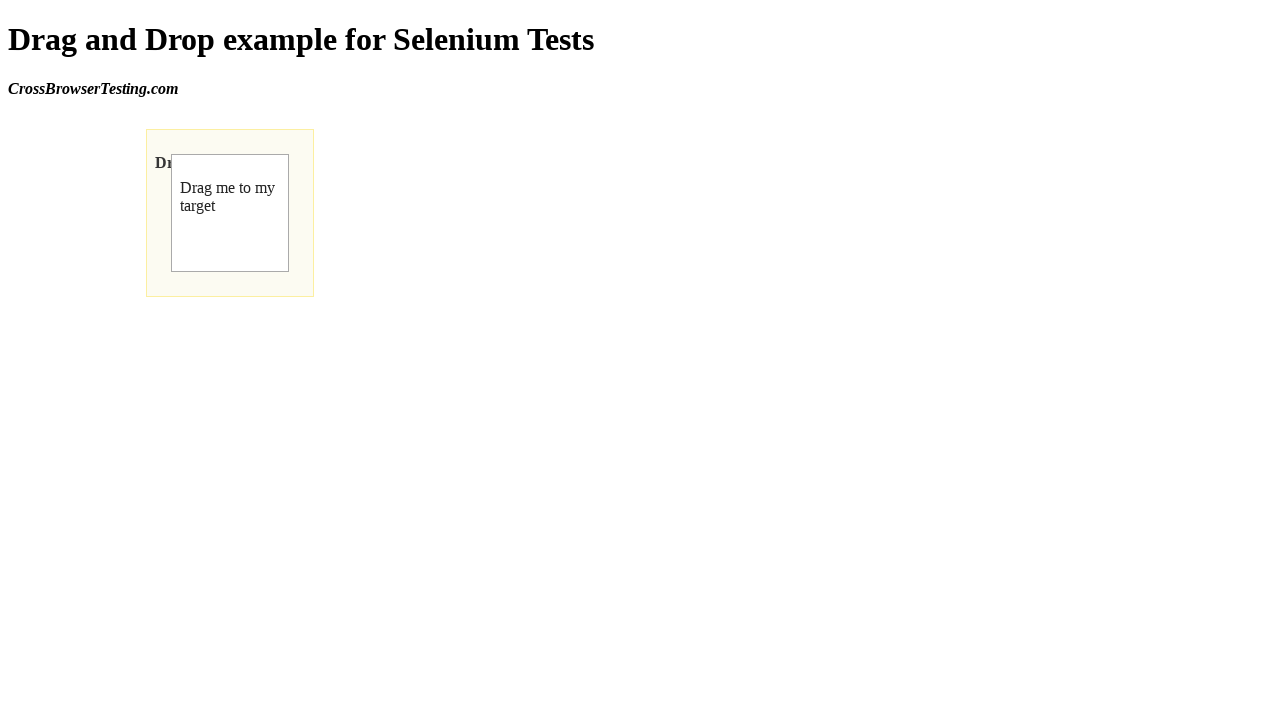

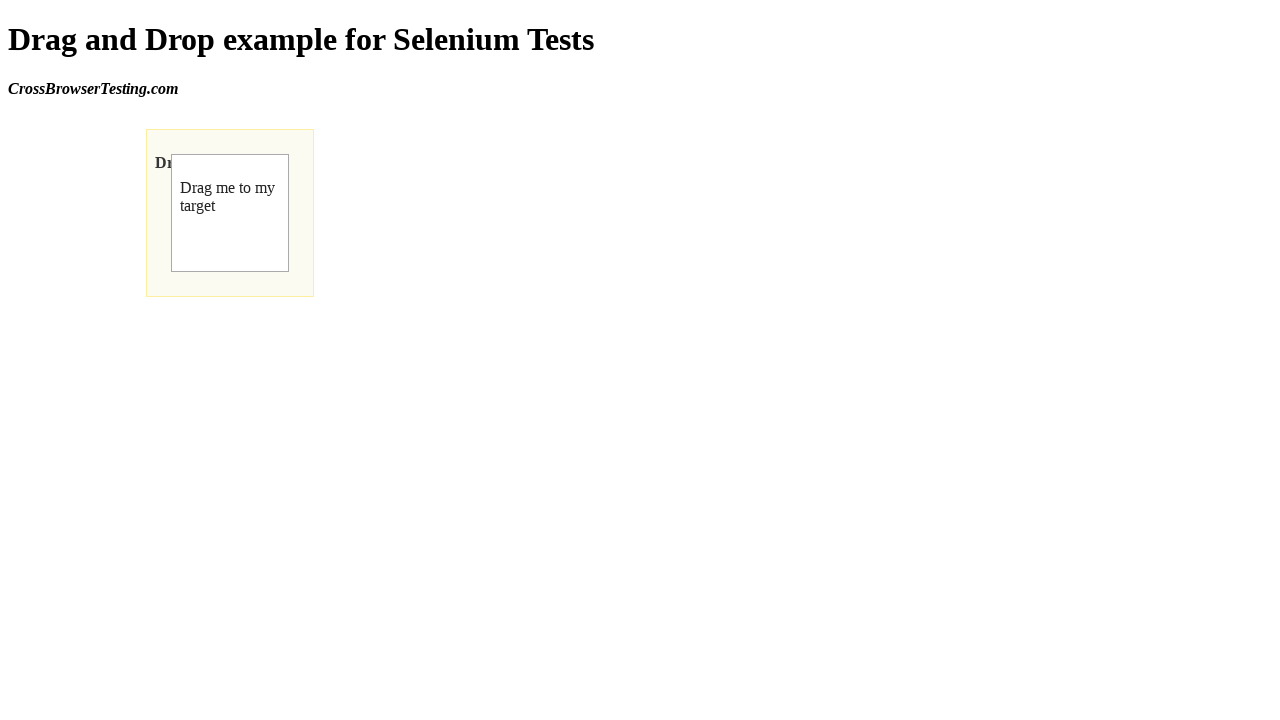